Tests autocomplete suggestion functionality by typing in the autocomplete field and selecting a suggestion

Starting URL: http://www.qaclickacademy.com/practice.php

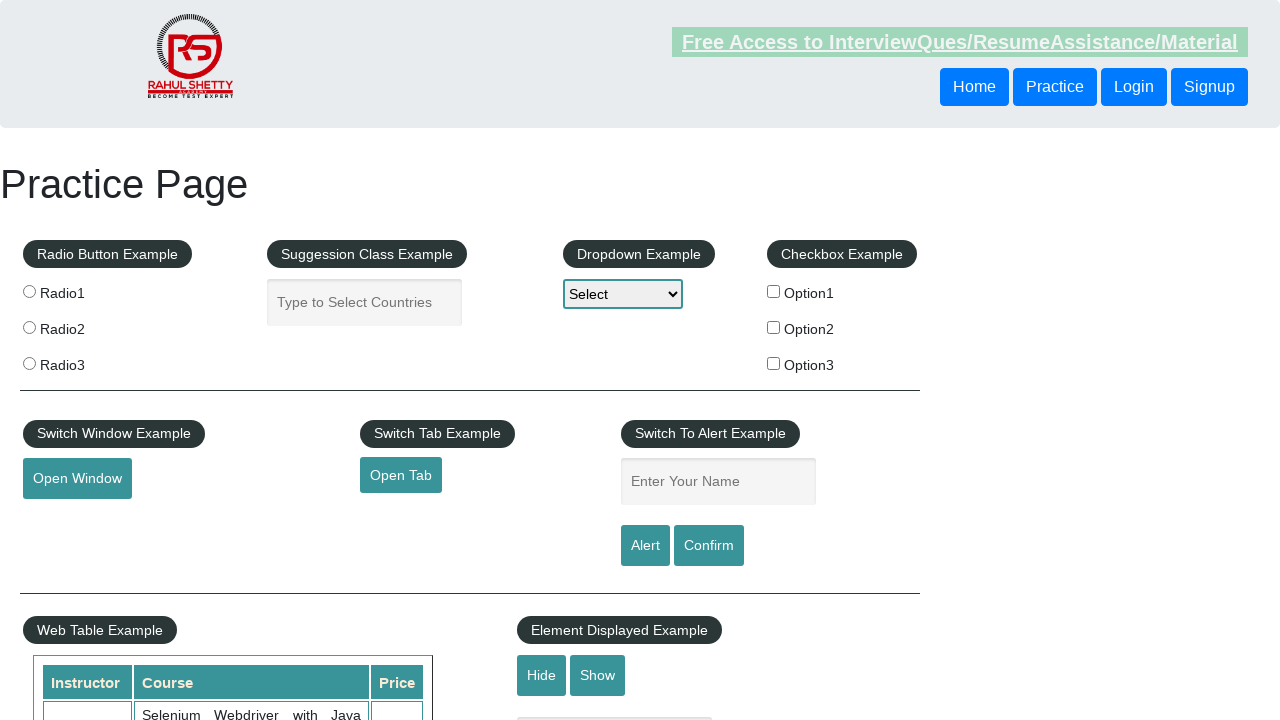

Clicked on autocomplete field at (365, 302) on #autocomplete
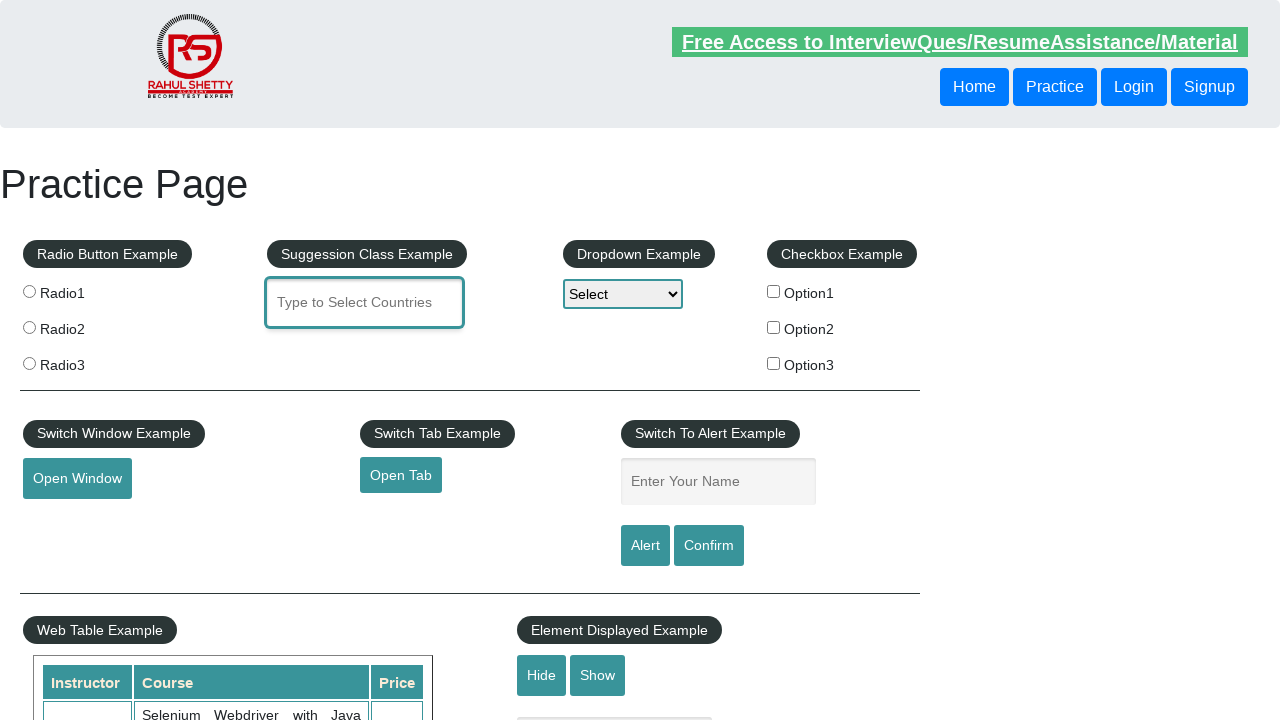

Typed 'United' in autocomplete field on #autocomplete
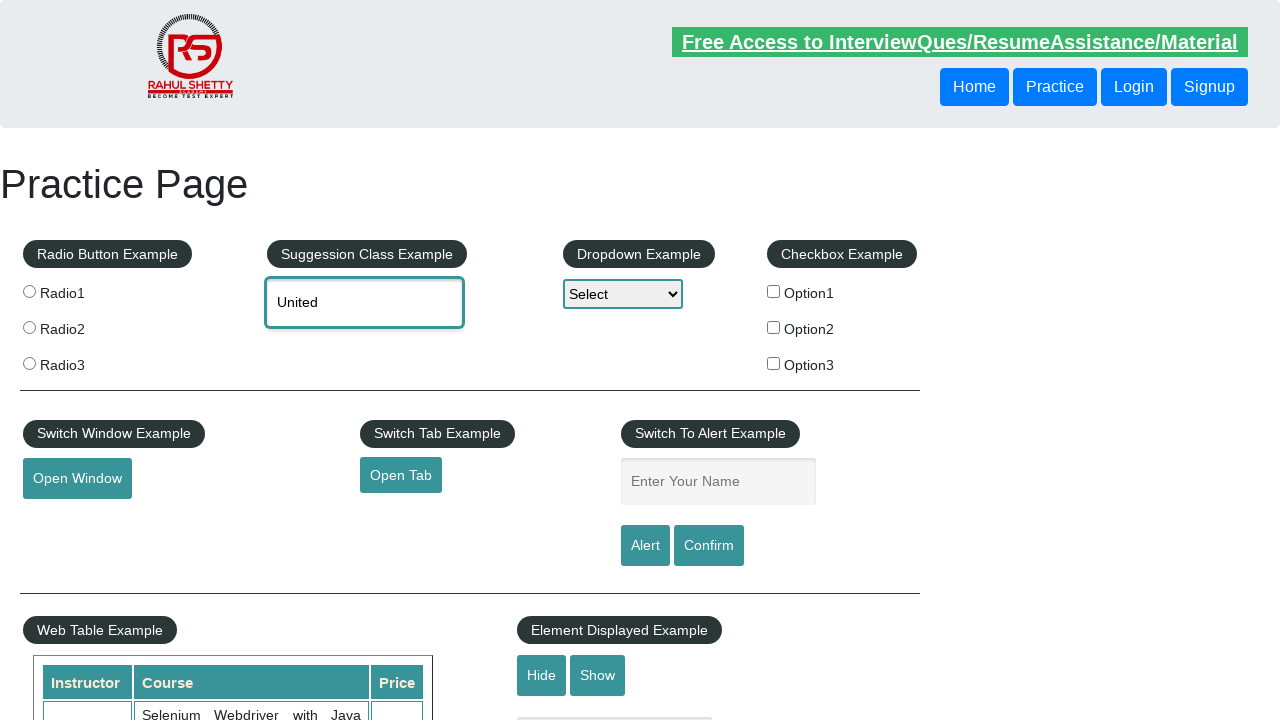

Autocomplete suggestions appeared
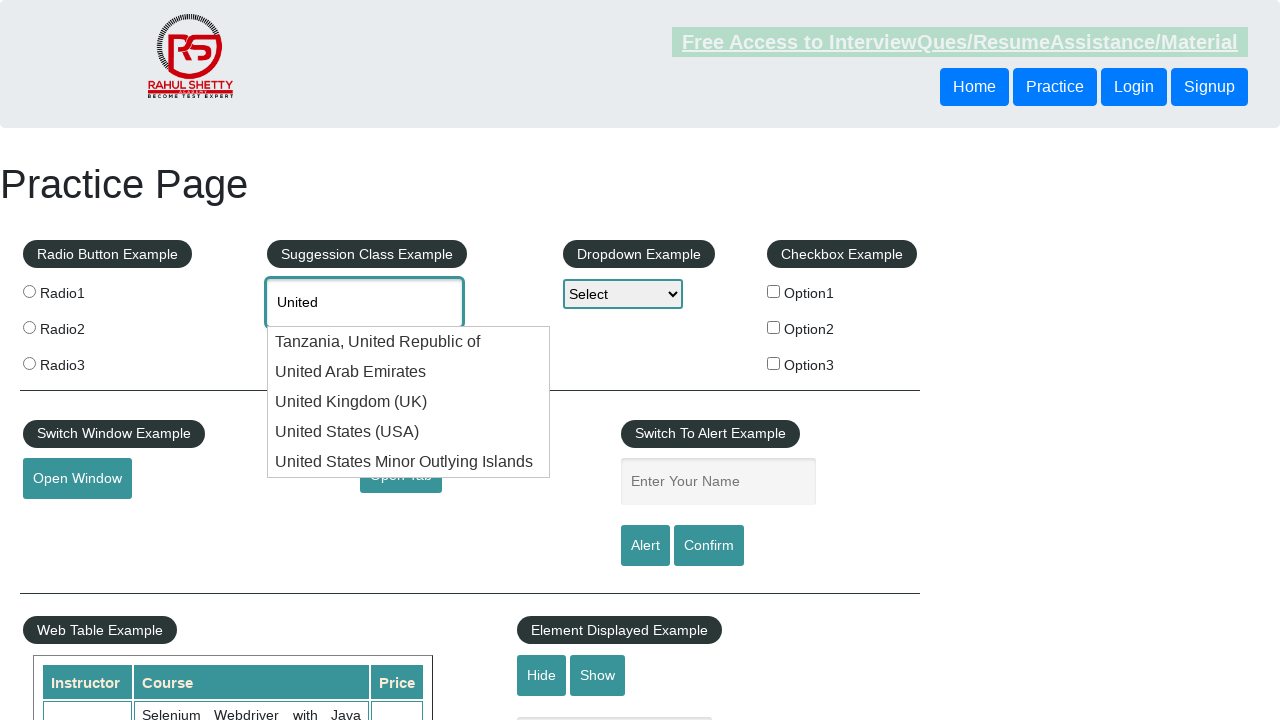

Selected 'United States (USA)' from autocomplete suggestions at (409, 432) on div.ui-menu-item-wrapper:has-text('United States (USA)')
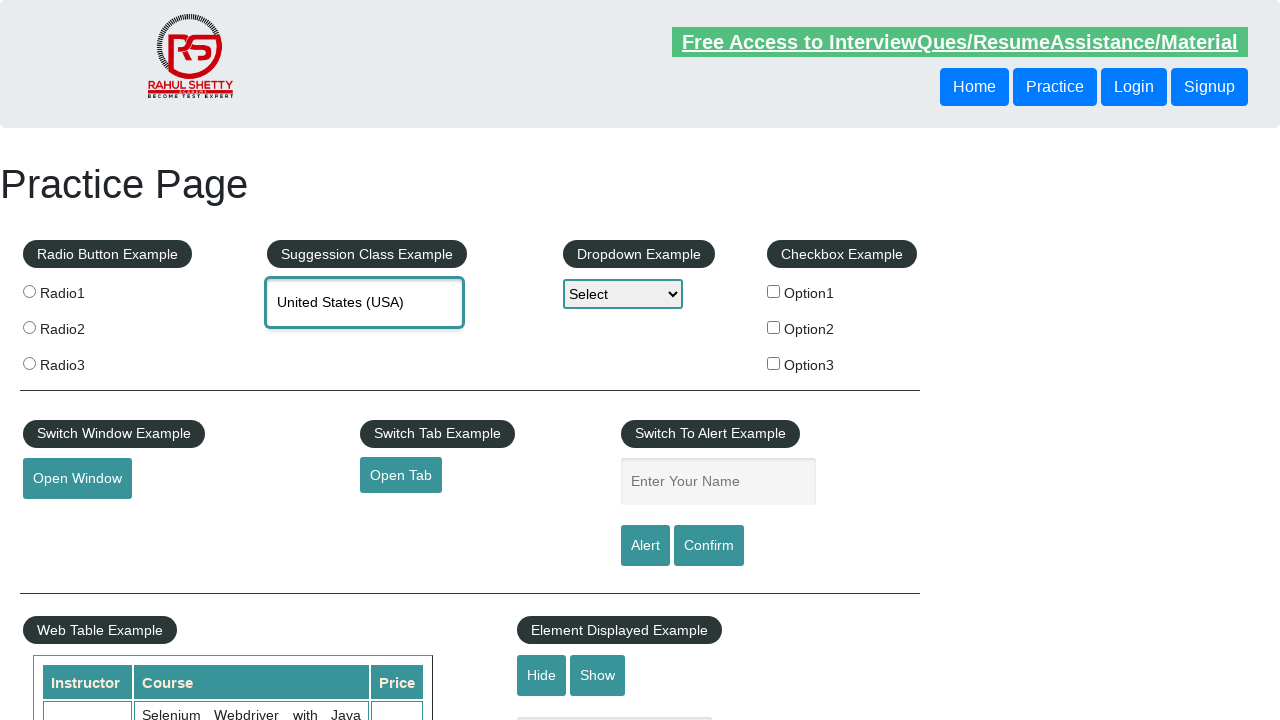

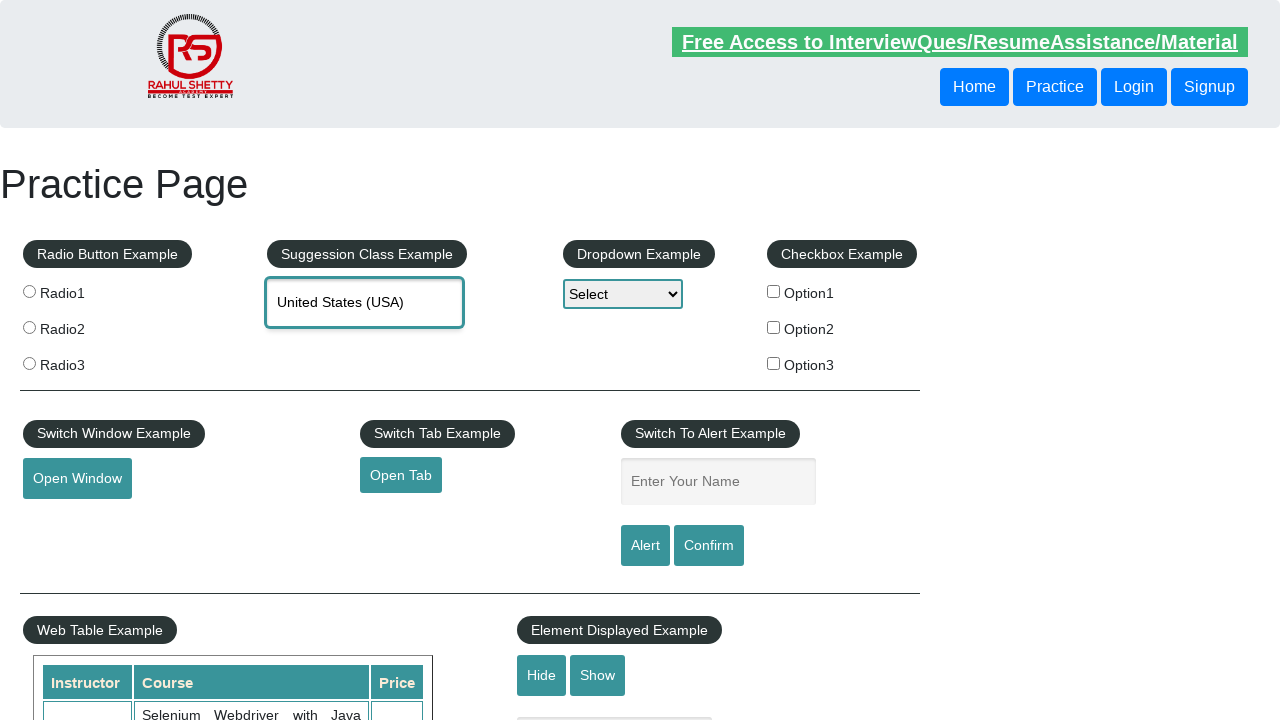